Tests the Erail train search functionality by entering departure and arrival stations, unchecking date filter, and verifying train information is displayed in the results table

Starting URL: https://erail.in/

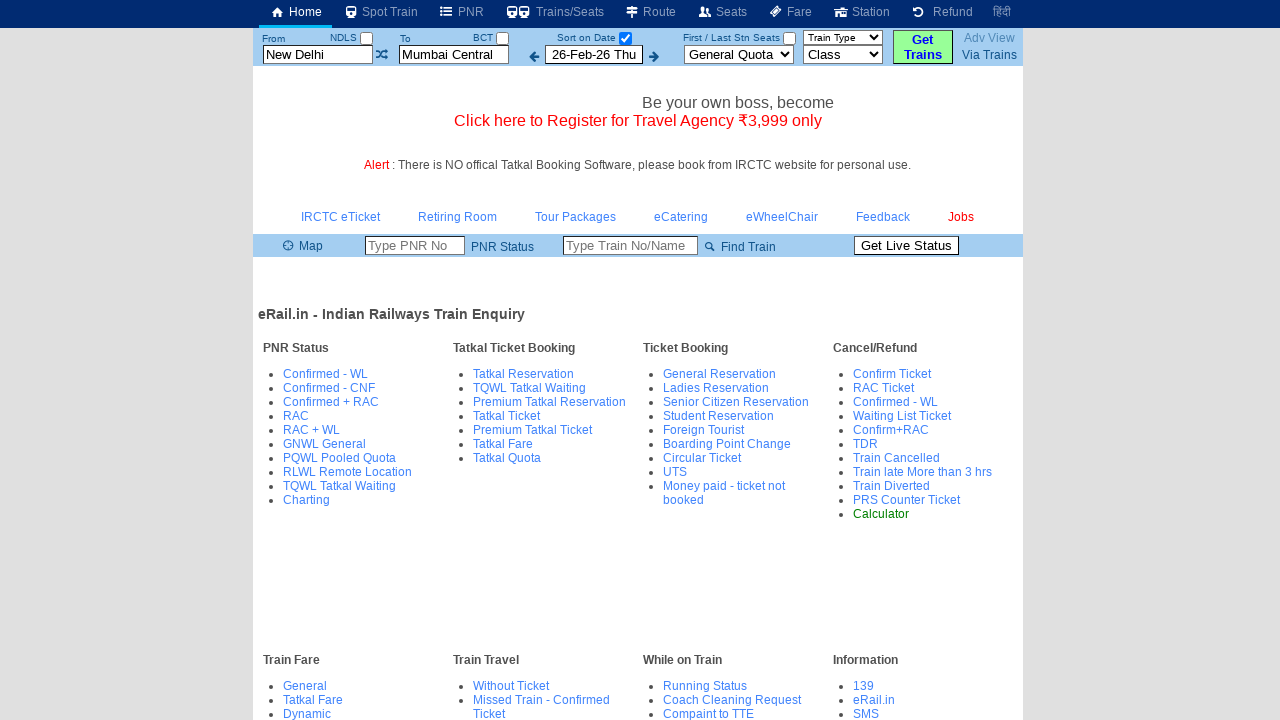

Cleared 'From' station input field on xpath=//input[@id='txtStationFrom']
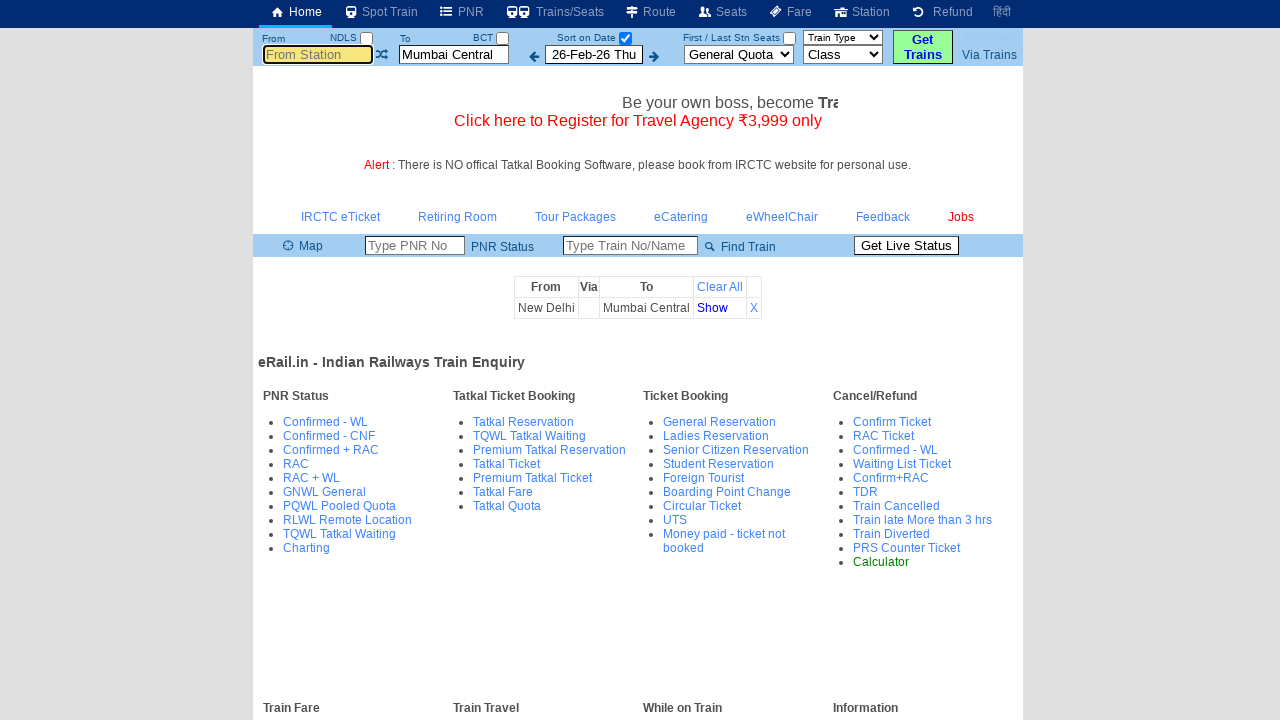

Entered 'MAS' as departure station on //input[@id='txtStationFrom']
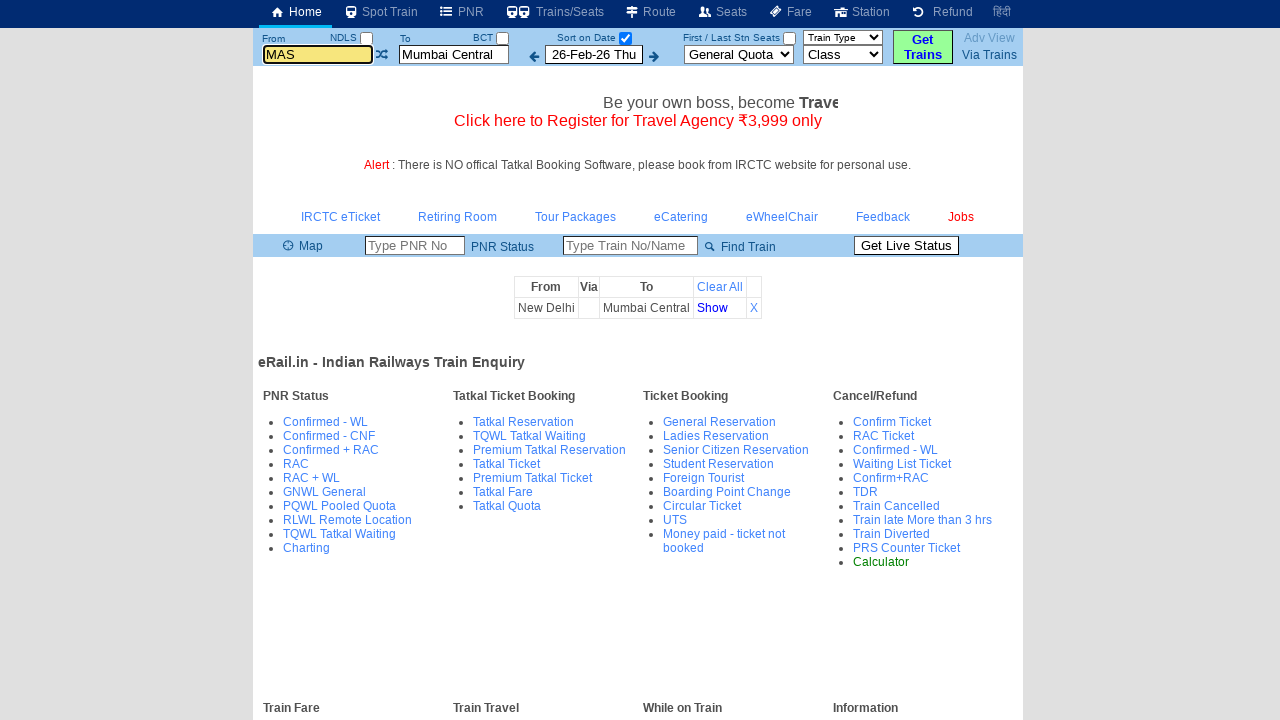

Pressed Enter to confirm departure station on //input[@id='txtStationFrom']
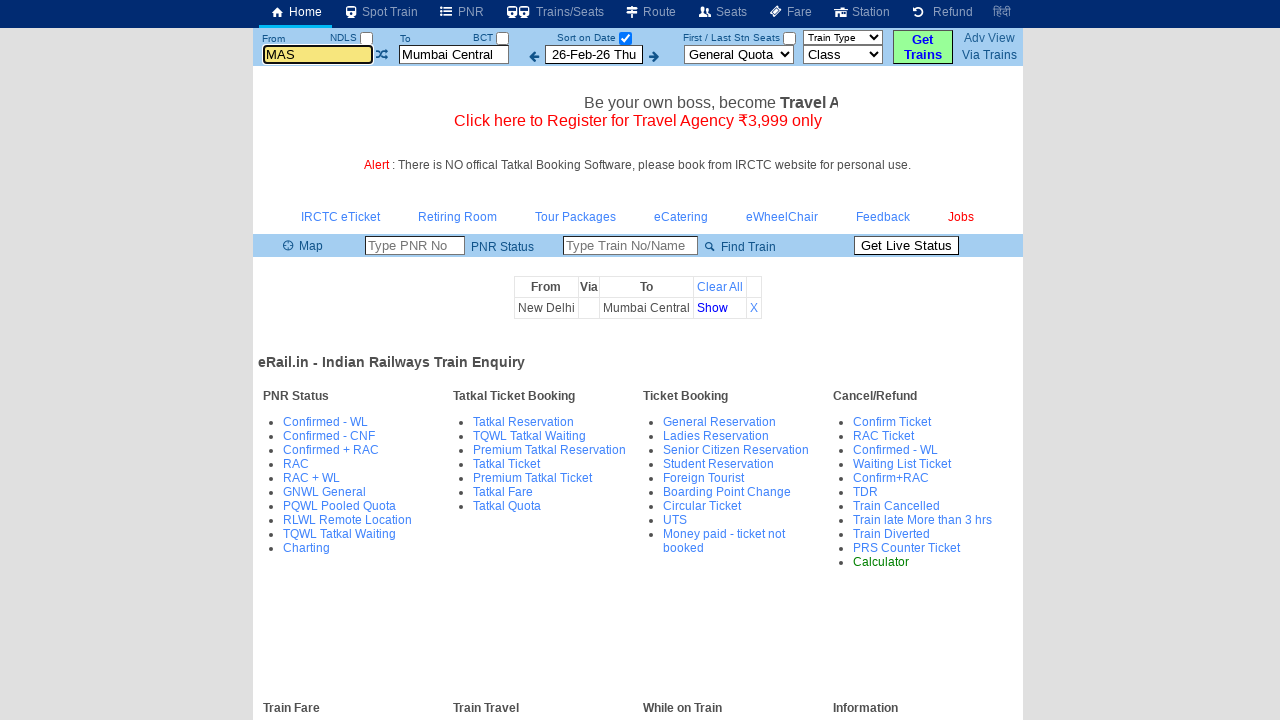

Cleared 'To' station input field on xpath=//input[@id='txtStationTo']
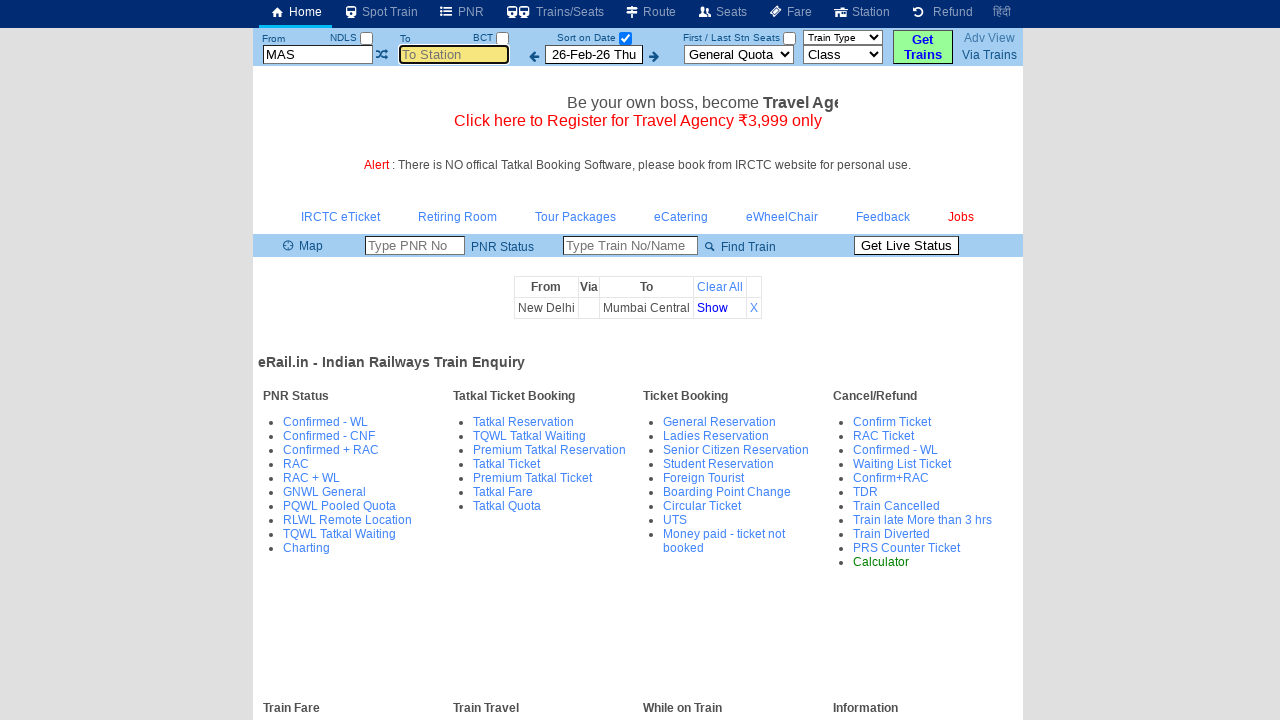

Entered 'MDU' as arrival station on //input[@id='txtStationTo']
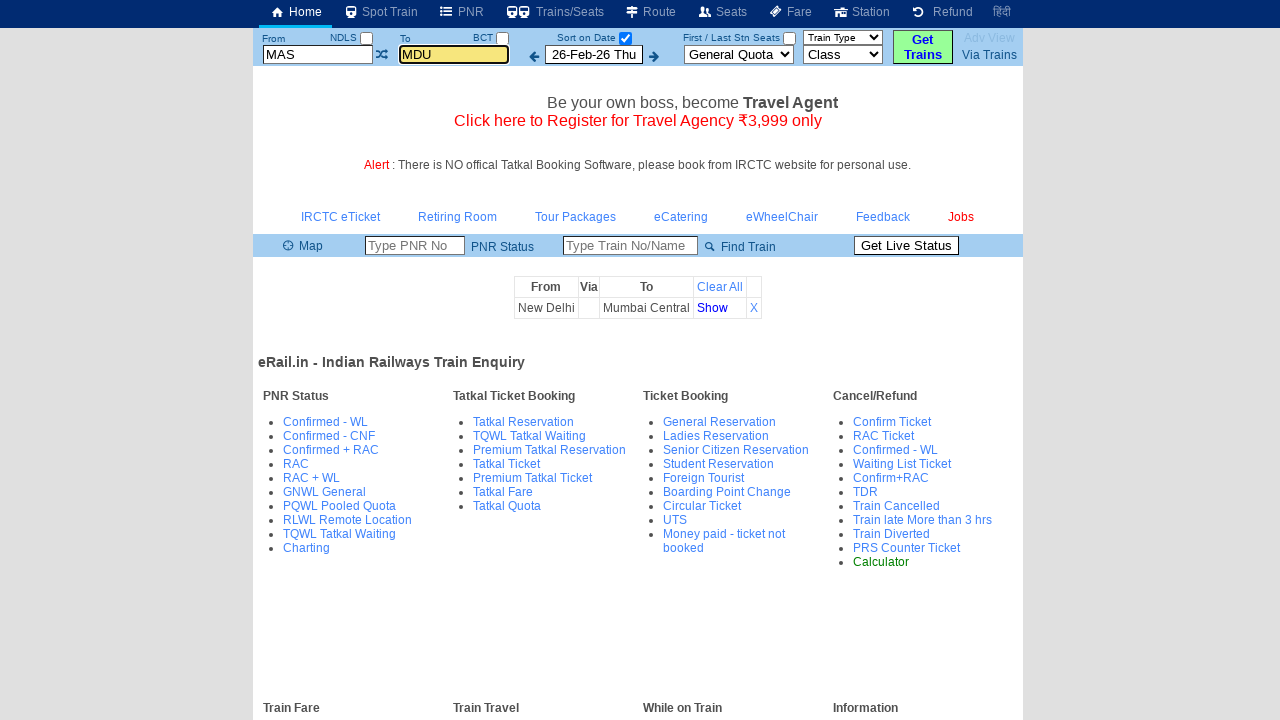

Pressed Enter to confirm arrival station on //input[@id='txtStationTo']
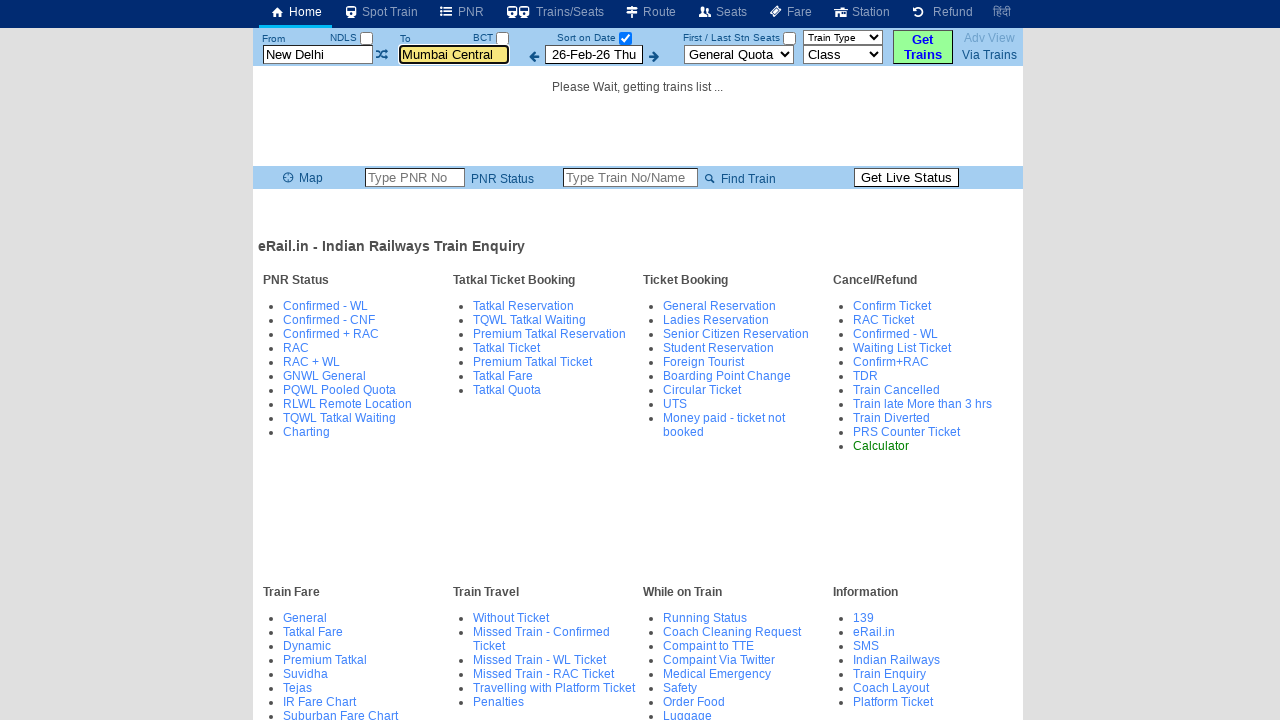

Unchecked 'Sort on Date' checkbox at (625, 38) on #chkSelectDateOnly
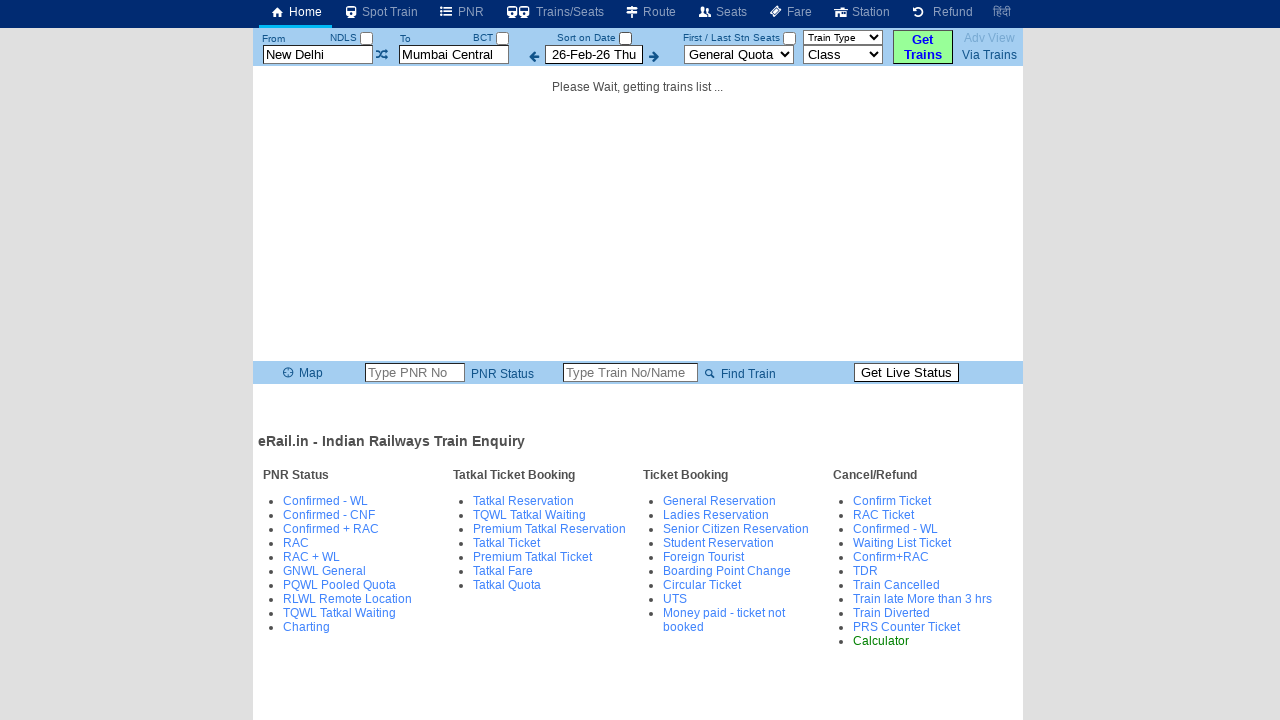

Train list table loaded and visible
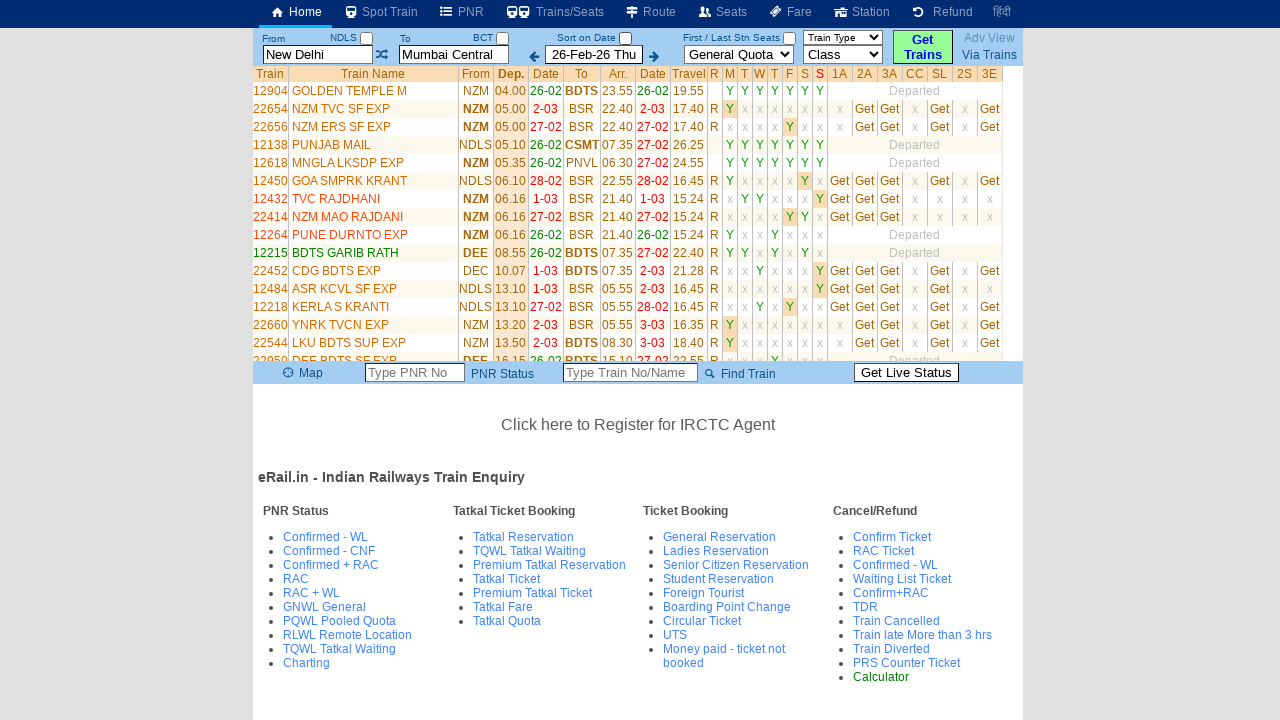

Retrieved train table with 34 trains (excluding header)
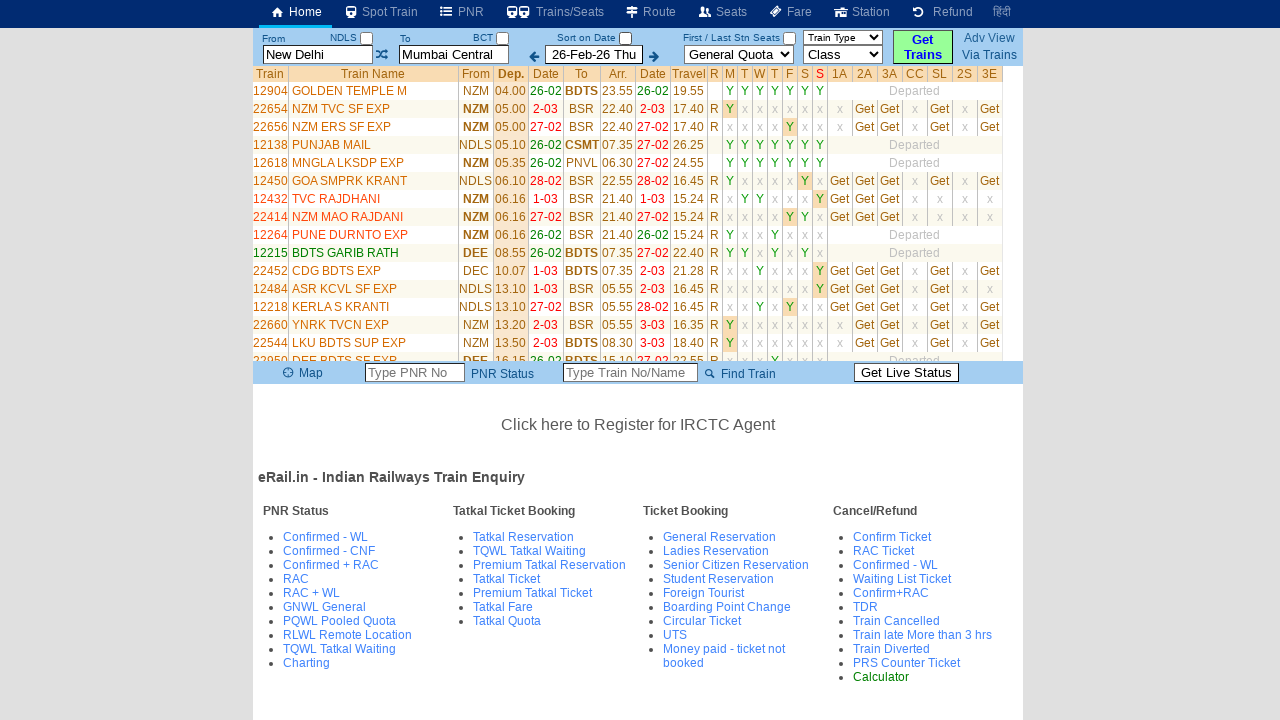

Retrieved train name from row 2: GOLDEN TEMPLE M
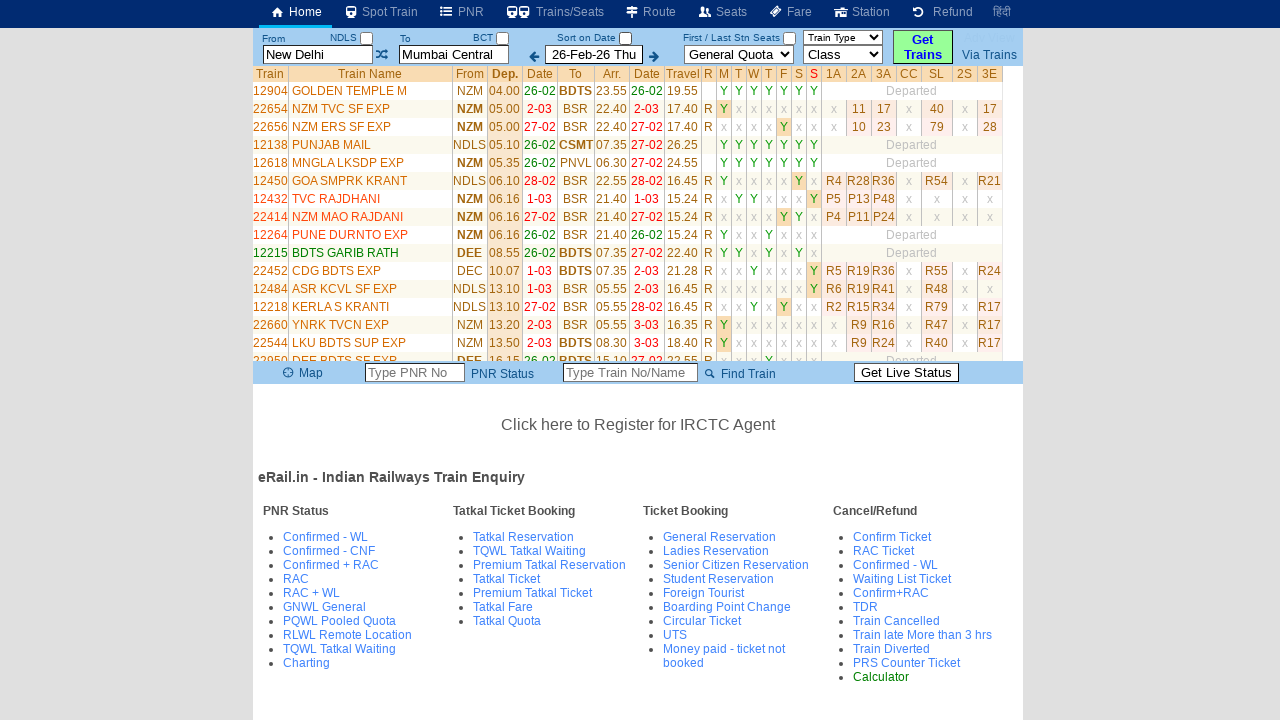

Retrieved train name from row 3: NZM TVC SF EXP
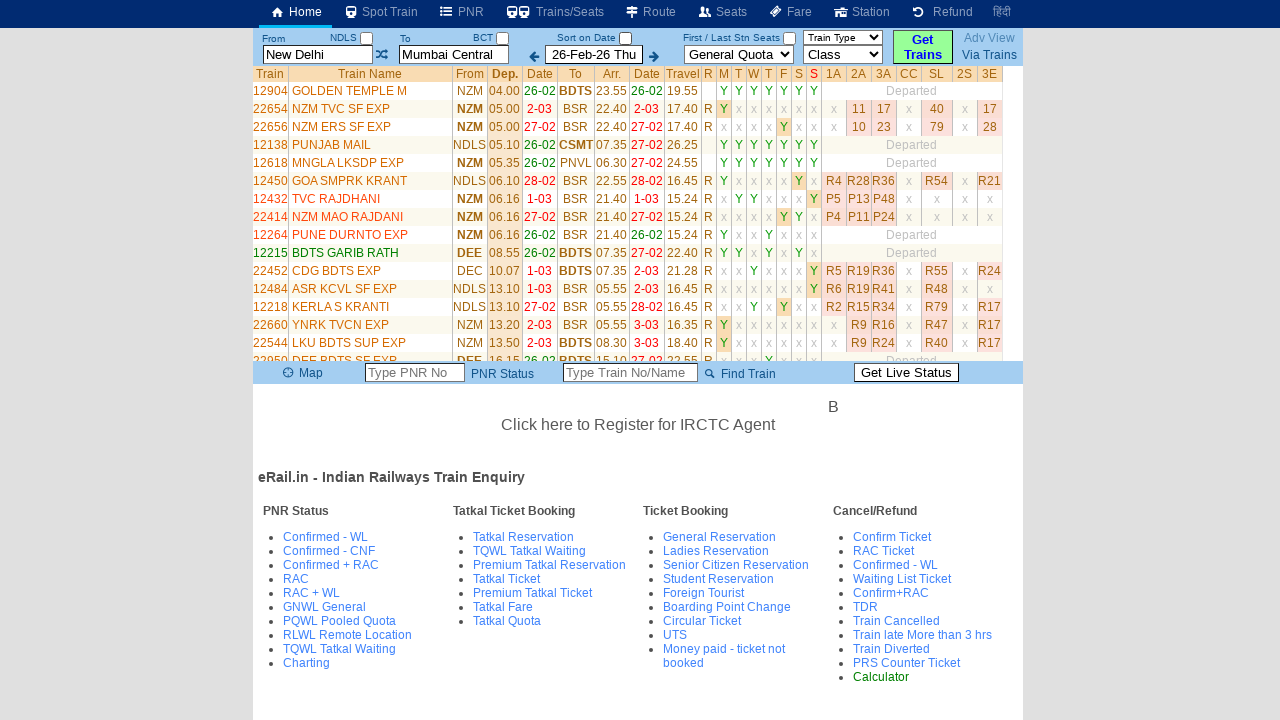

Retrieved train name from row 4: NZM ERS SF EXP
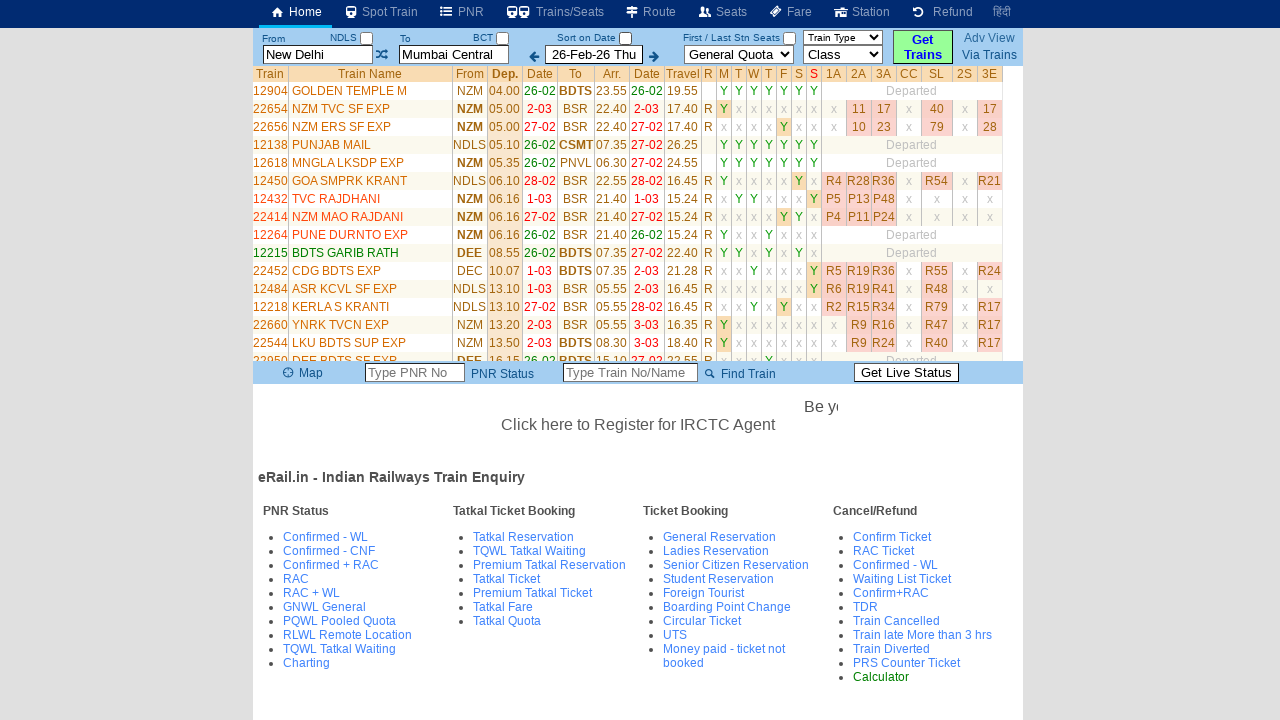

Retrieved train name from row 5: PUNJAB MAIL
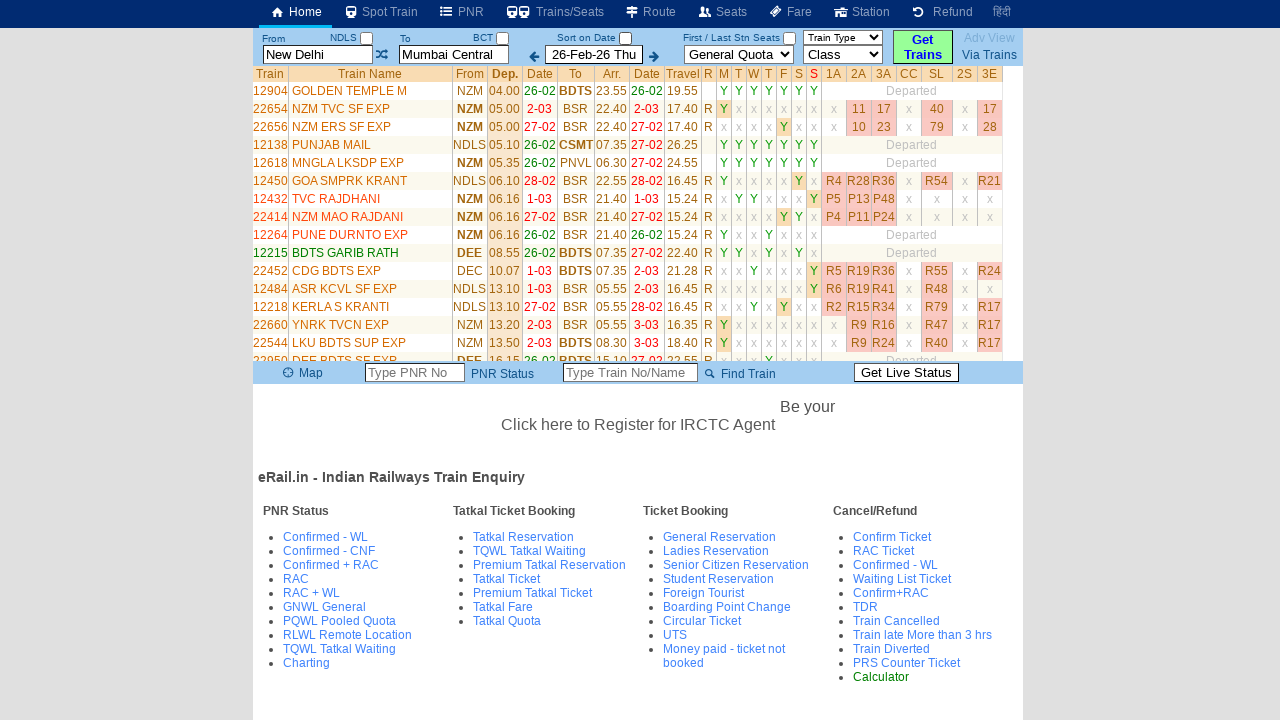

Retrieved train name from row 6: MNGLA LKSDP EXP
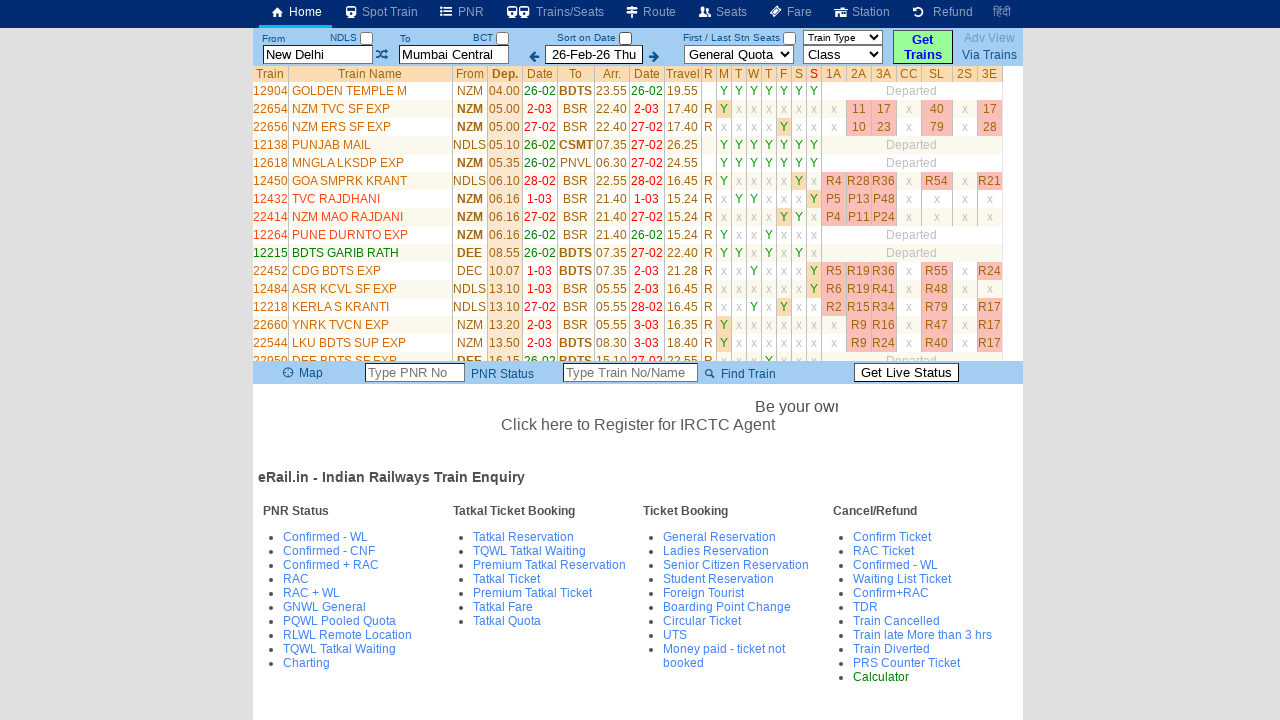

Retrieved train name from row 7: GOA SMPRK KRANT
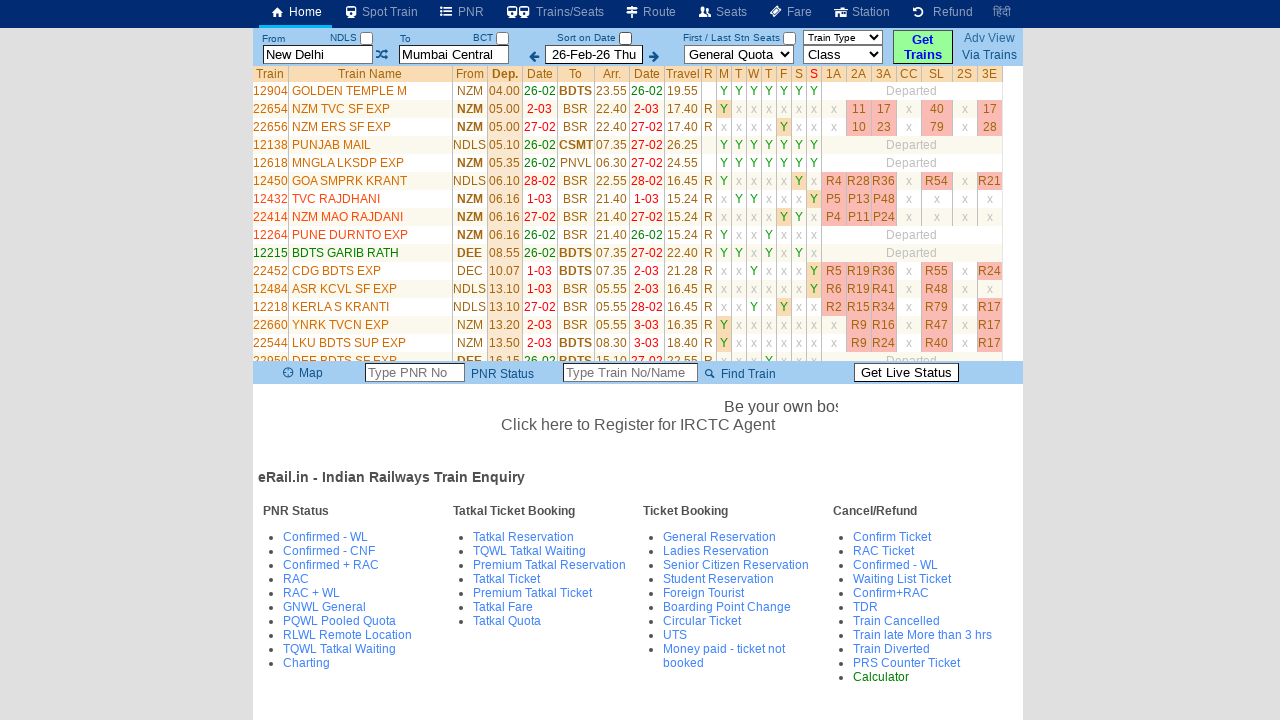

Retrieved train name from row 8: TVC RAJDHANI
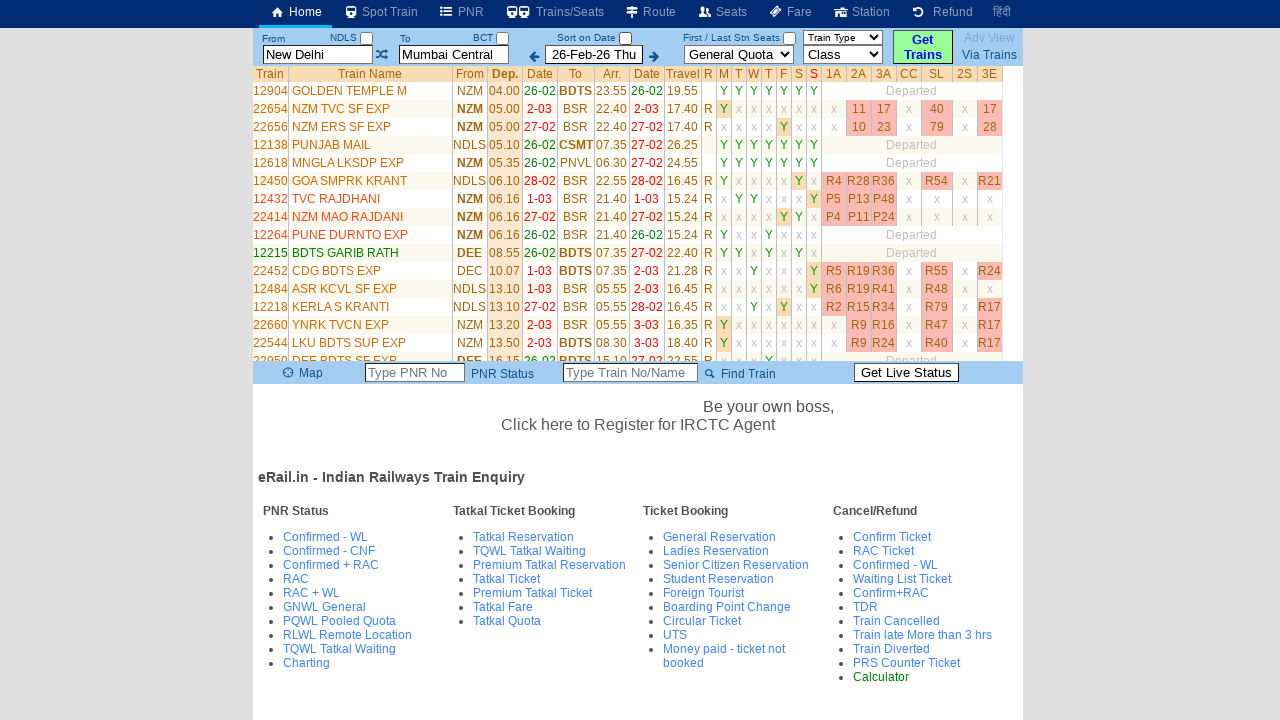

Retrieved train name from row 9: NZM MAO RAJDANI
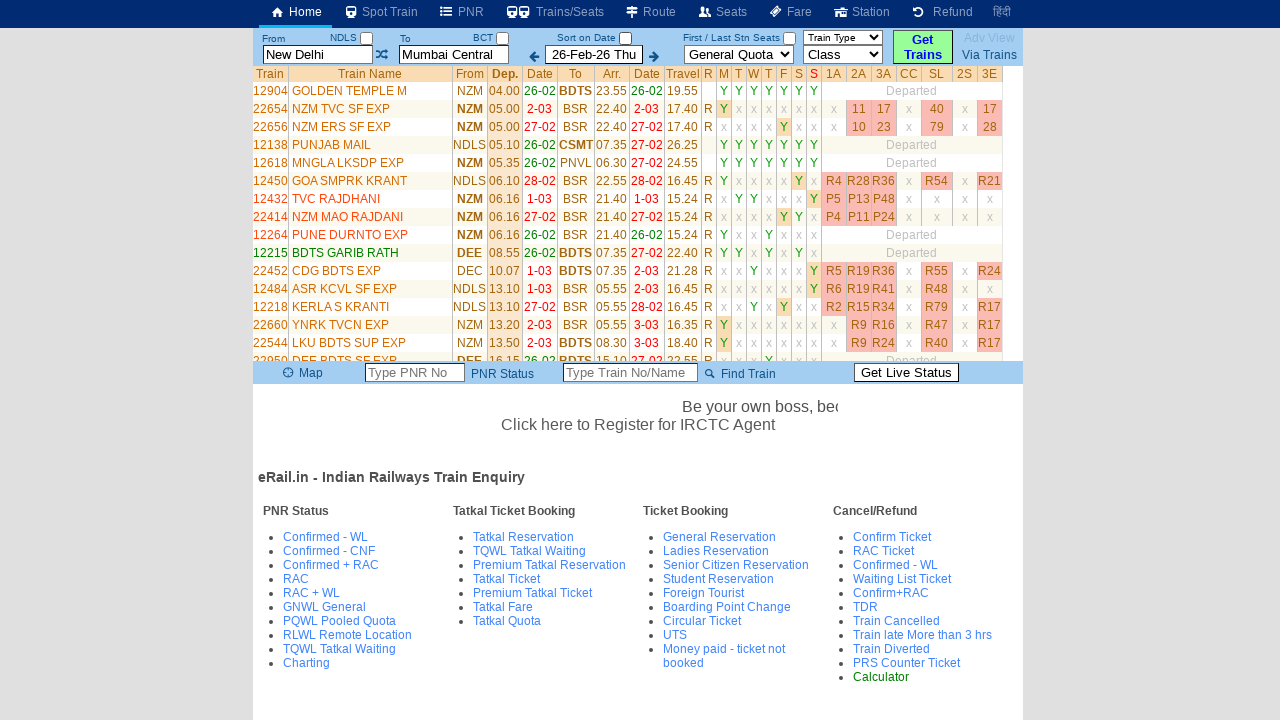

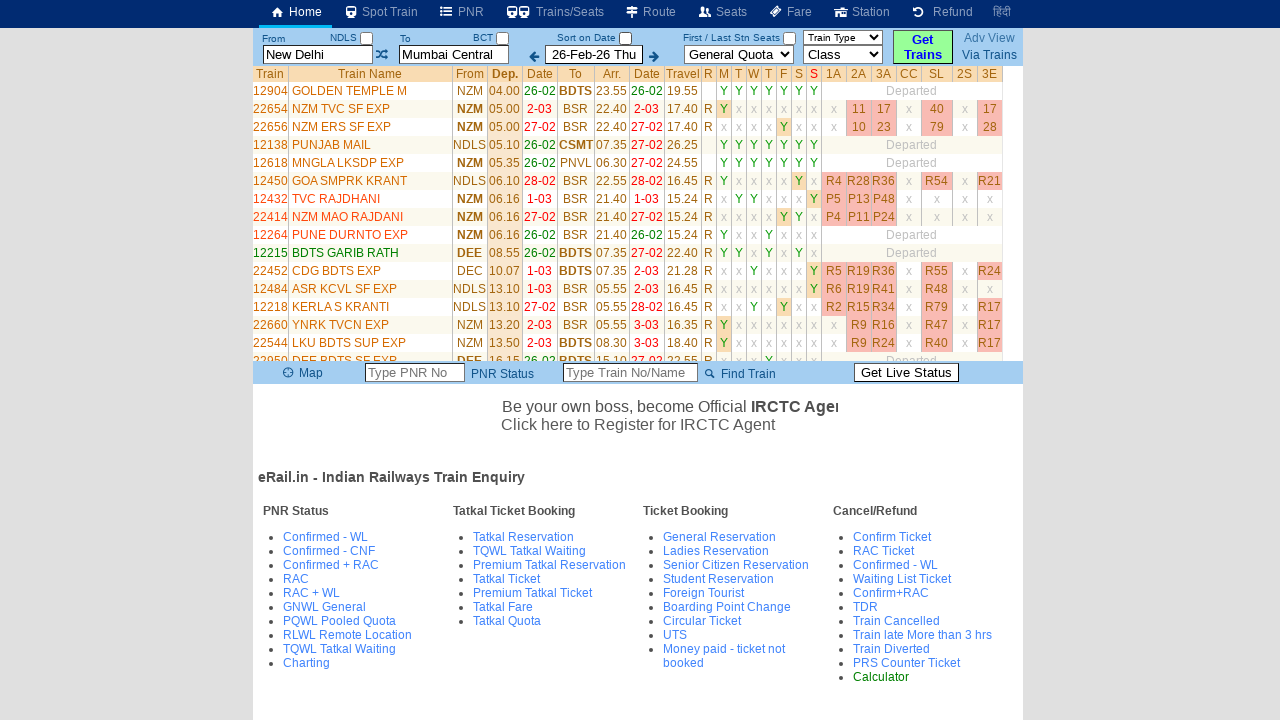